Tests page refresh functionality by verifying the page title changes after refresh (page displays timestamp in title)

Starting URL: http://www.compendiumdev.co.uk/selenium/refresh.php

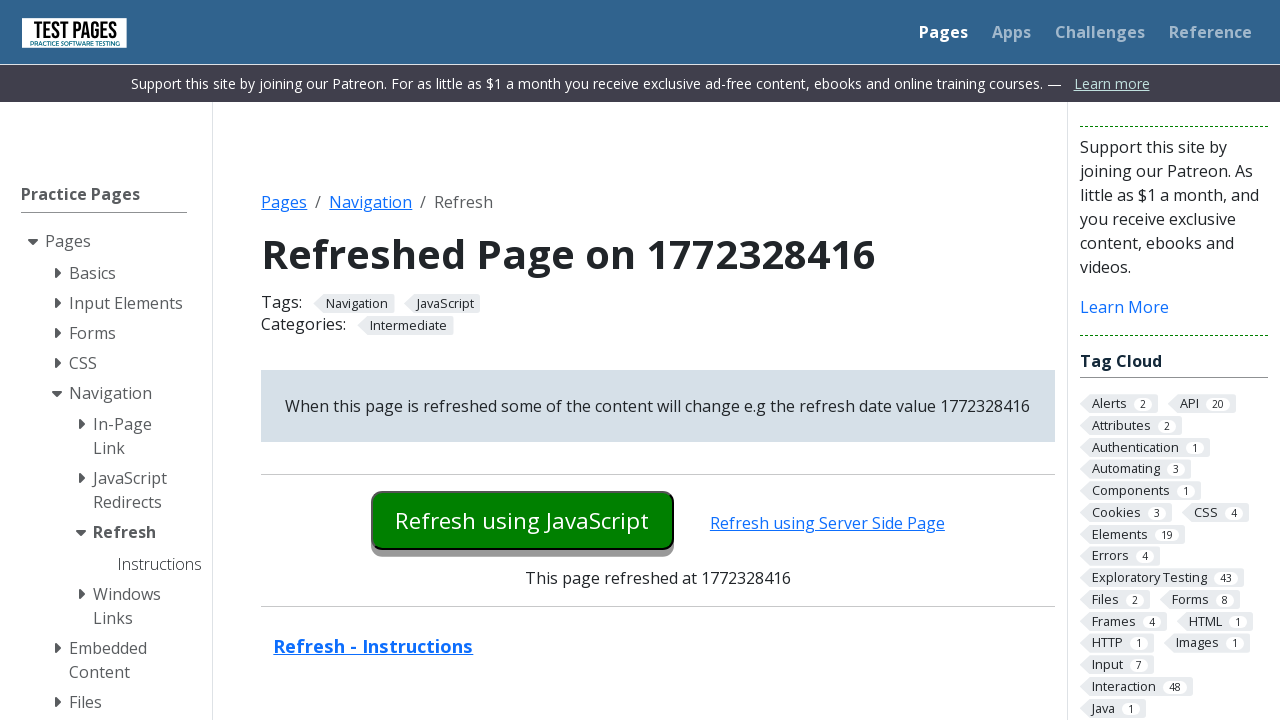

Waited for page to reach domcontentloaded state
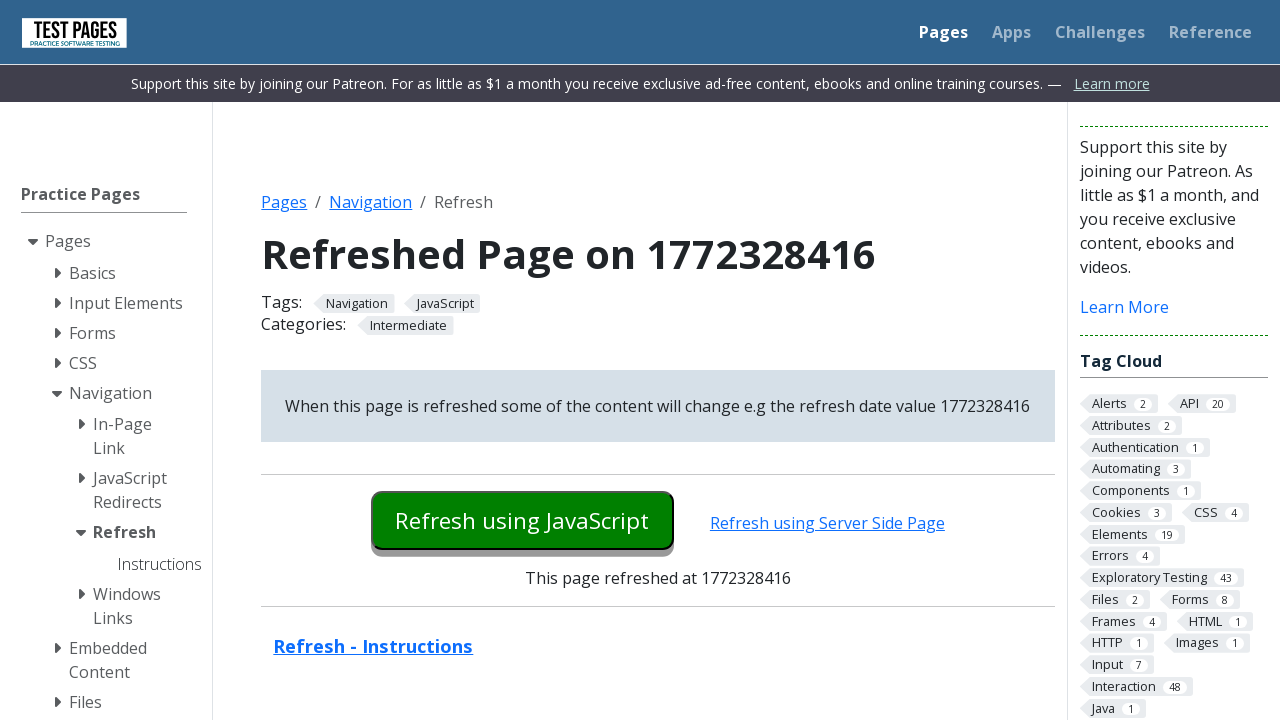

Retrieved initial page title: 'Refreshed Page on 1772328416'
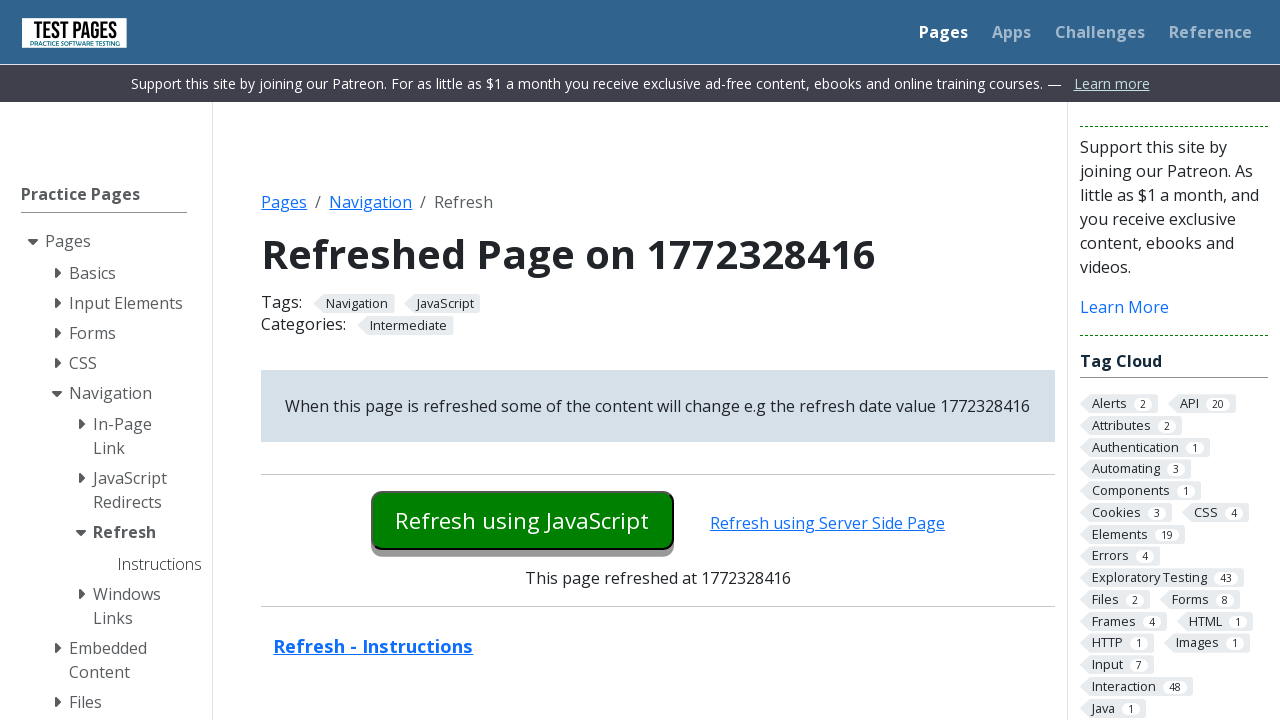

Verified initial title starts with expected prefix
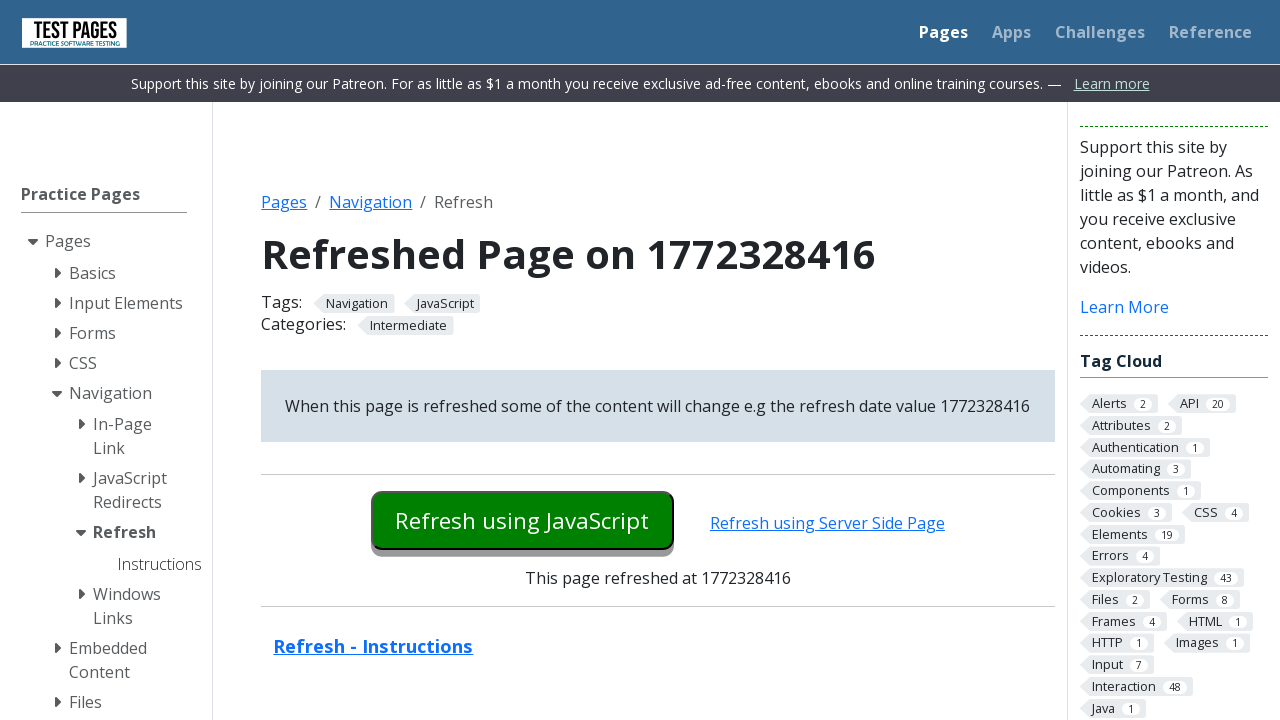

Extracted initial timestamp: 1772328416
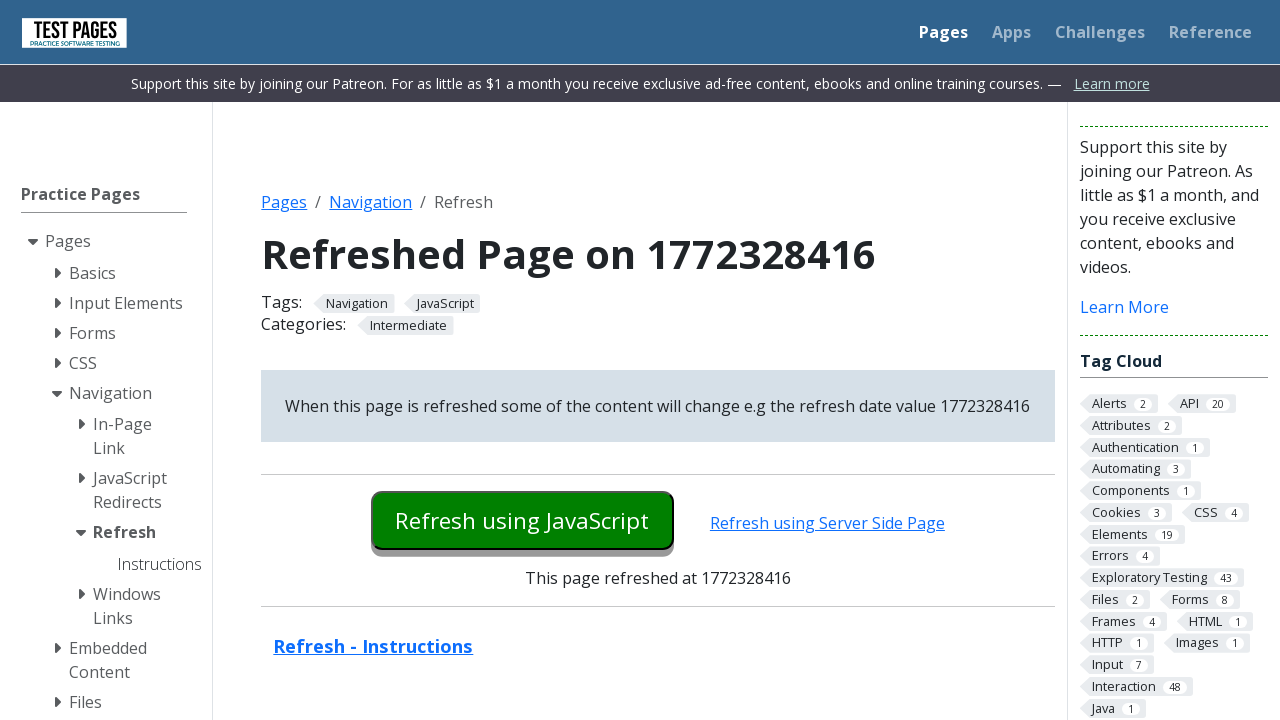

Waited 2 seconds for time to advance
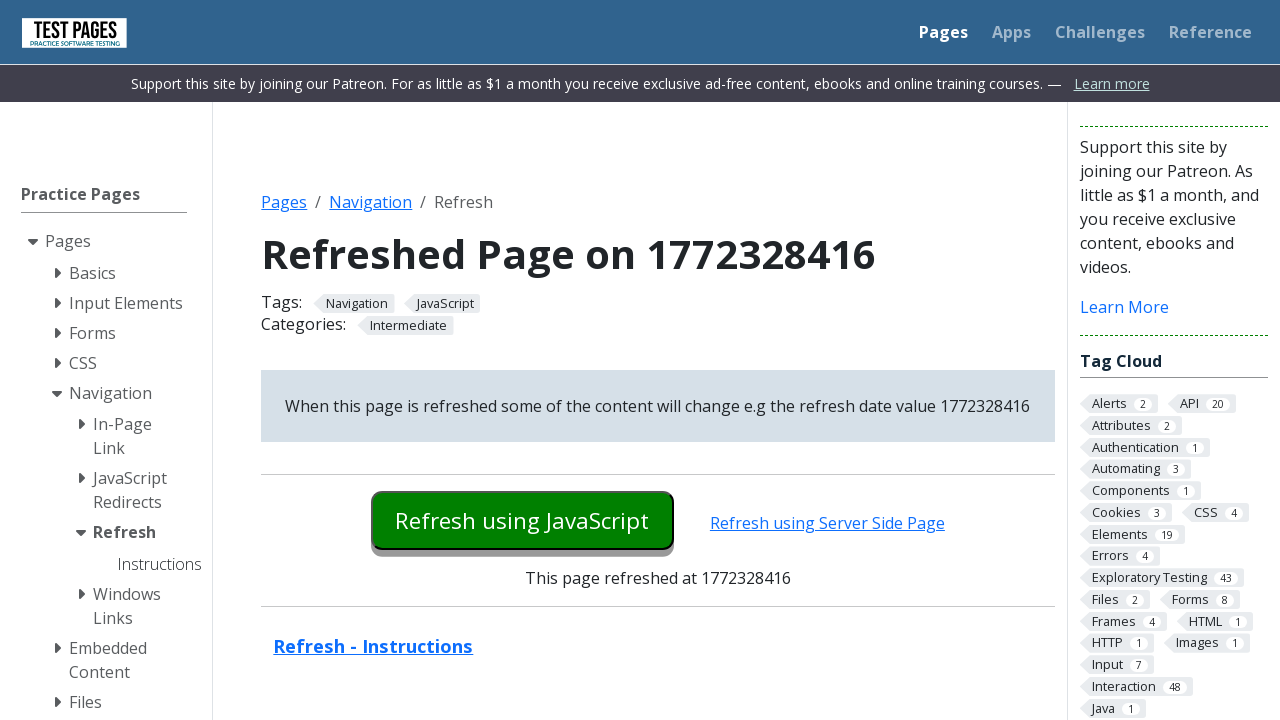

Reloaded the page
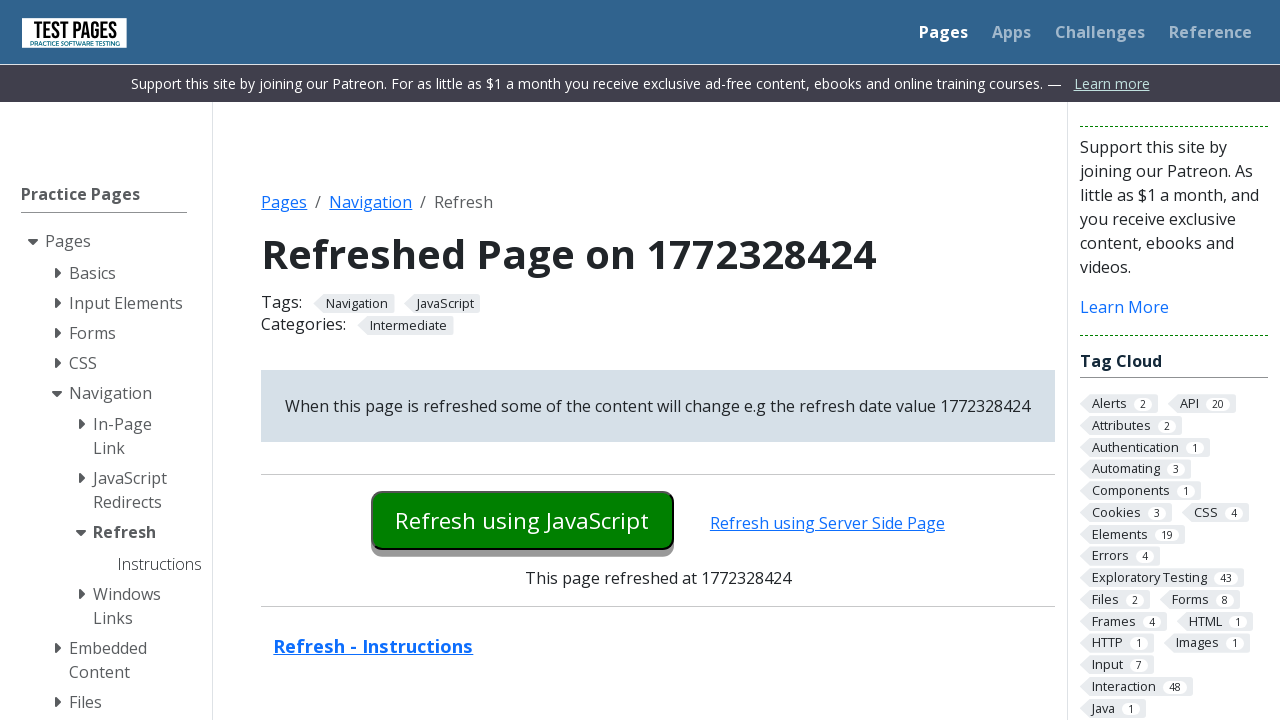

Waited for refreshed page to reach domcontentloaded state
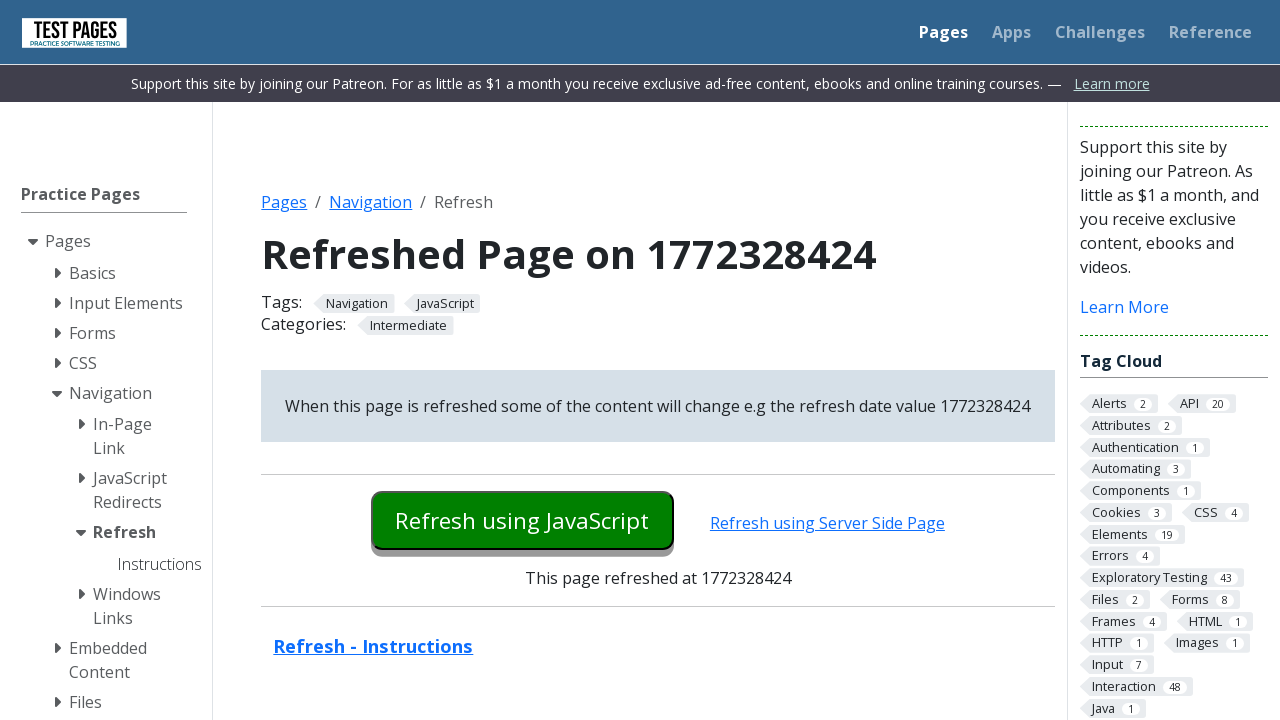

Verified page title changed after refresh
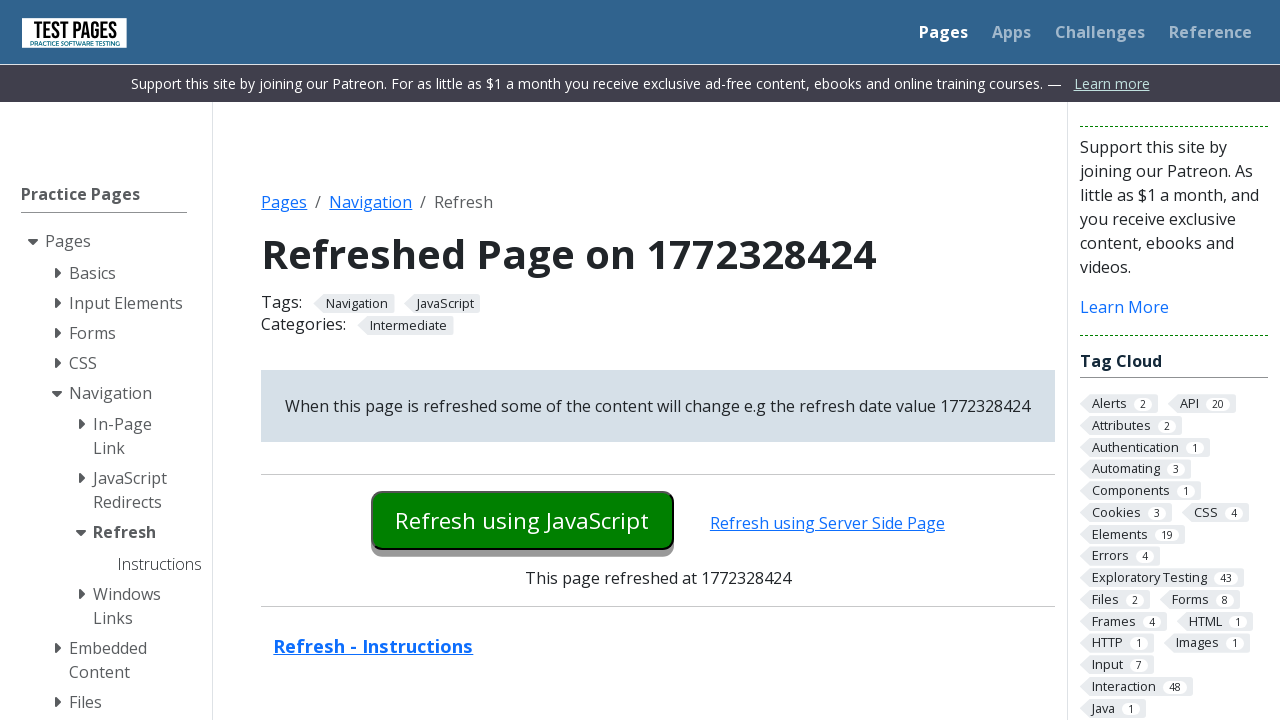

Retrieved new page title: 'Refreshed Page on 1772328424'
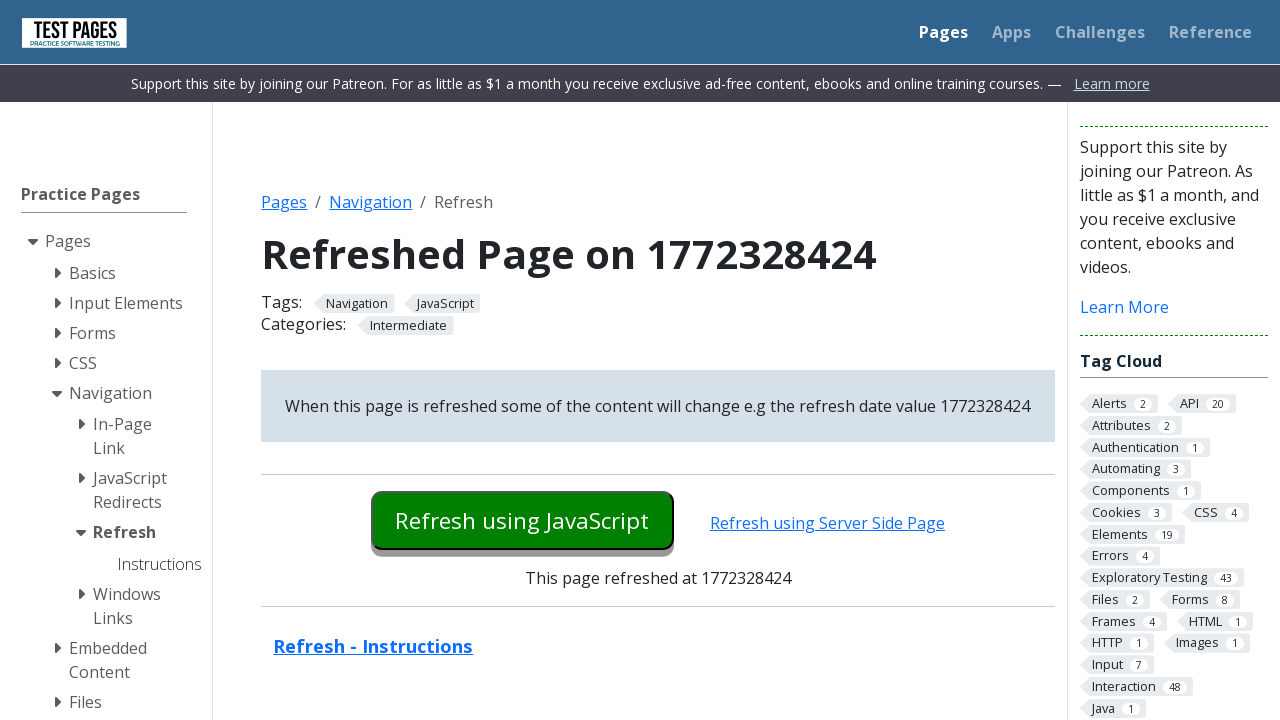

Extracted new timestamp: 1772328424
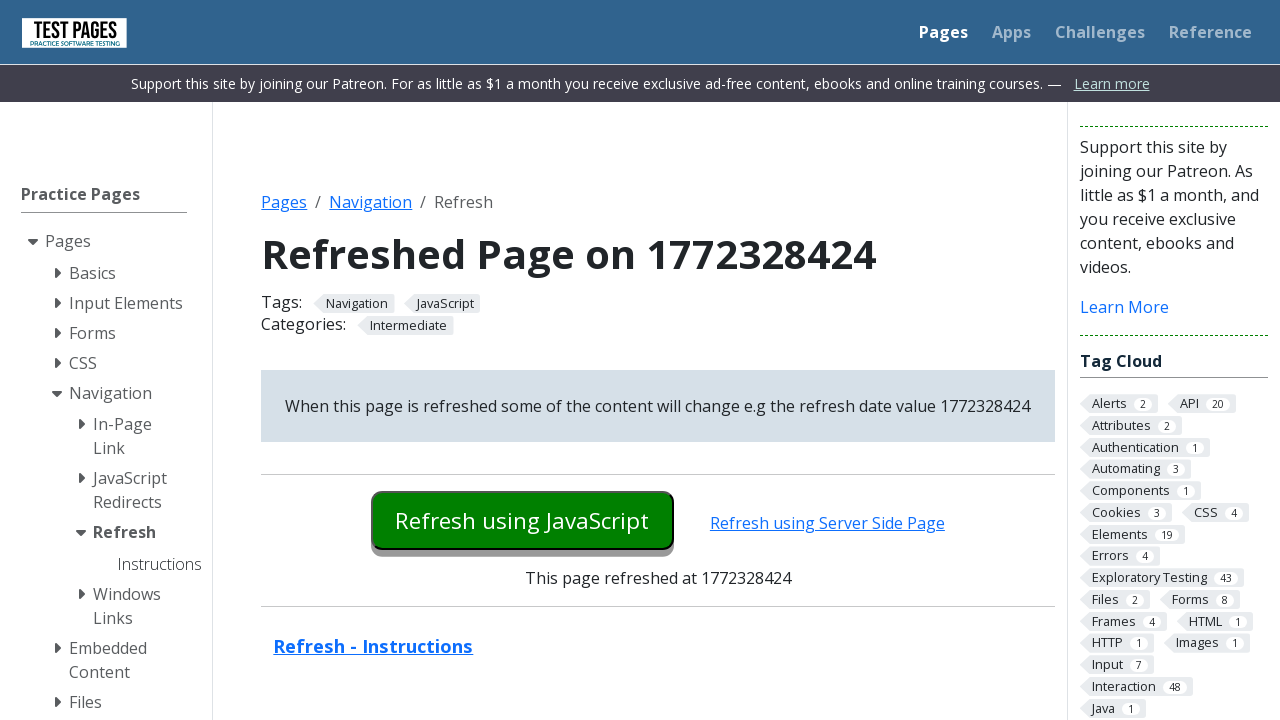

Verified new timestamp (1772328424) is greater than initial timestamp (1772328416)
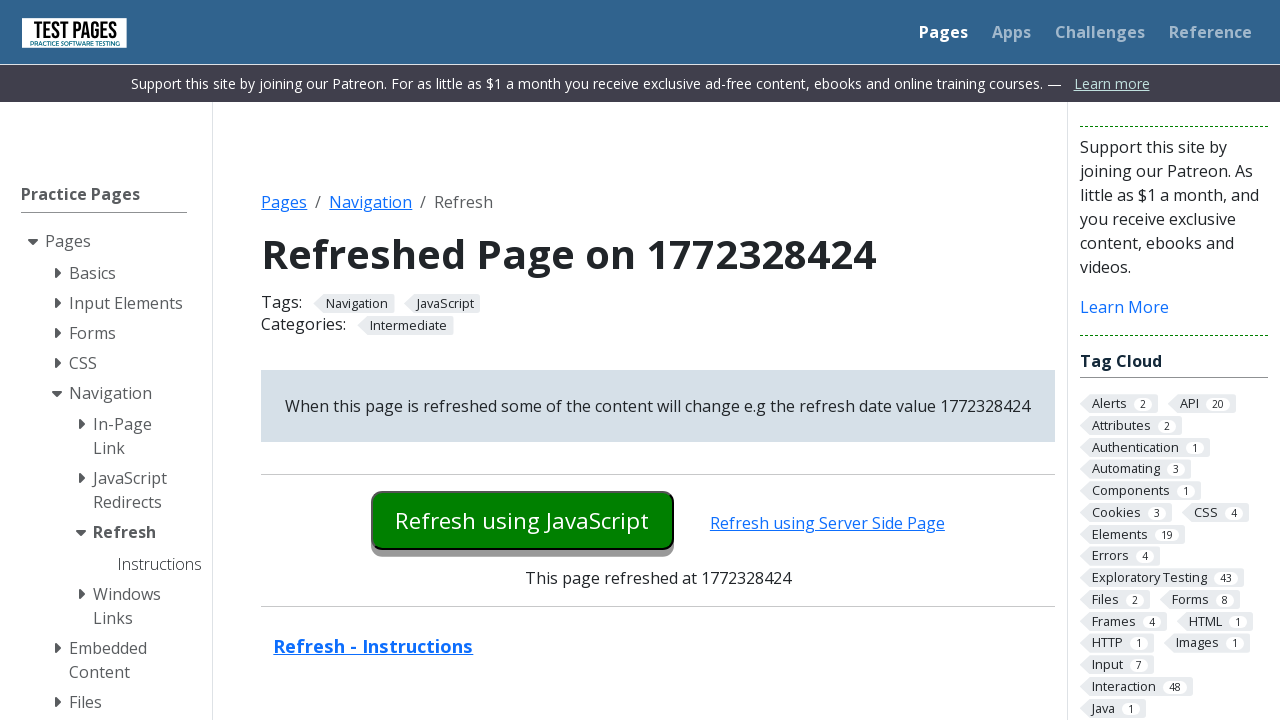

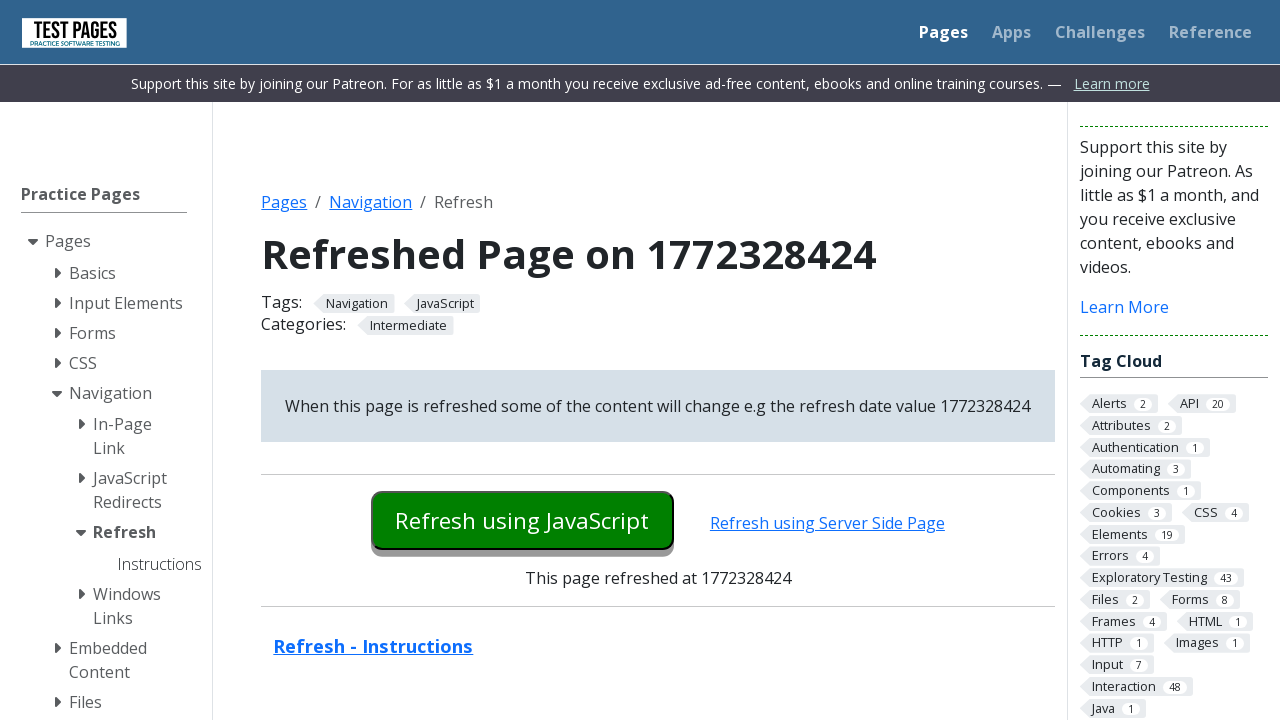